Tests the user registration flow on Parabank demo site by navigating to the registration page and filling out all required form fields including personal information, contact details, and account credentials.

Starting URL: https://parabank.parasoft.com/parabank/index.htm

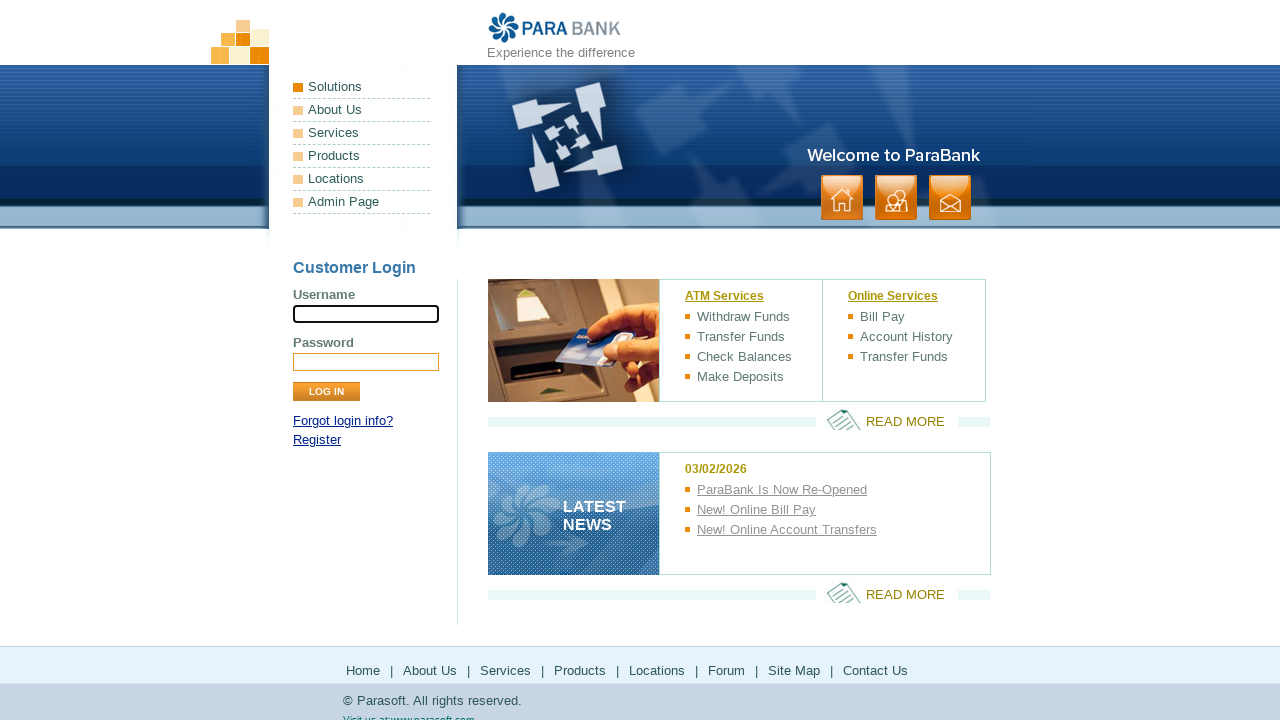

Clicked on the Register link at (317, 440) on text=Register
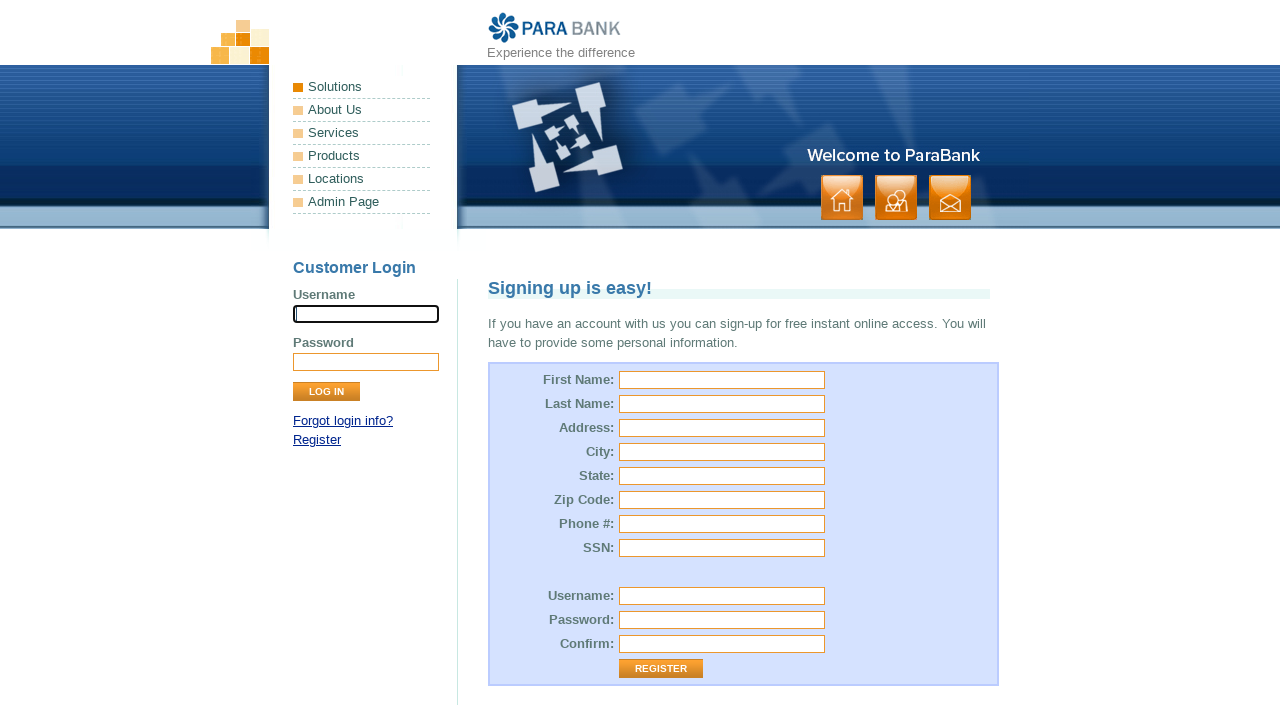

Filled first name field with 'Marcus' on input[name="customer.firstName"]
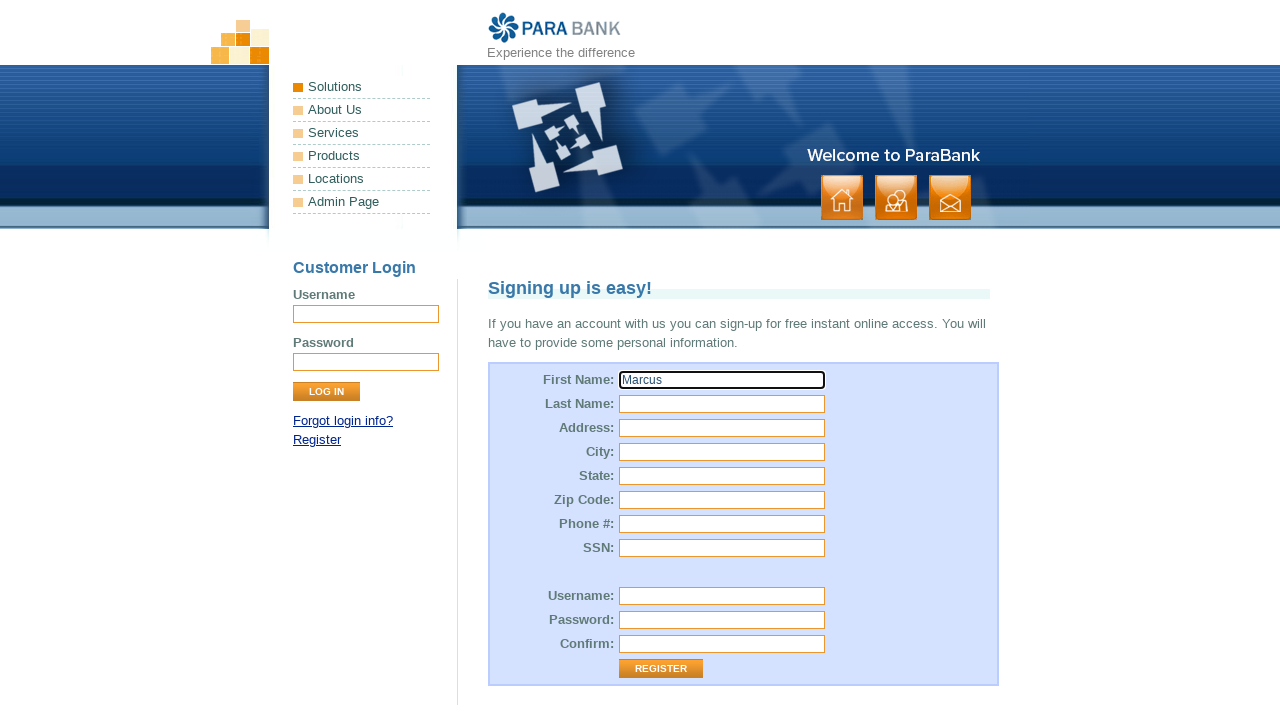

Filled last name field with 'Thompson' on input[name="customer.lastName"]
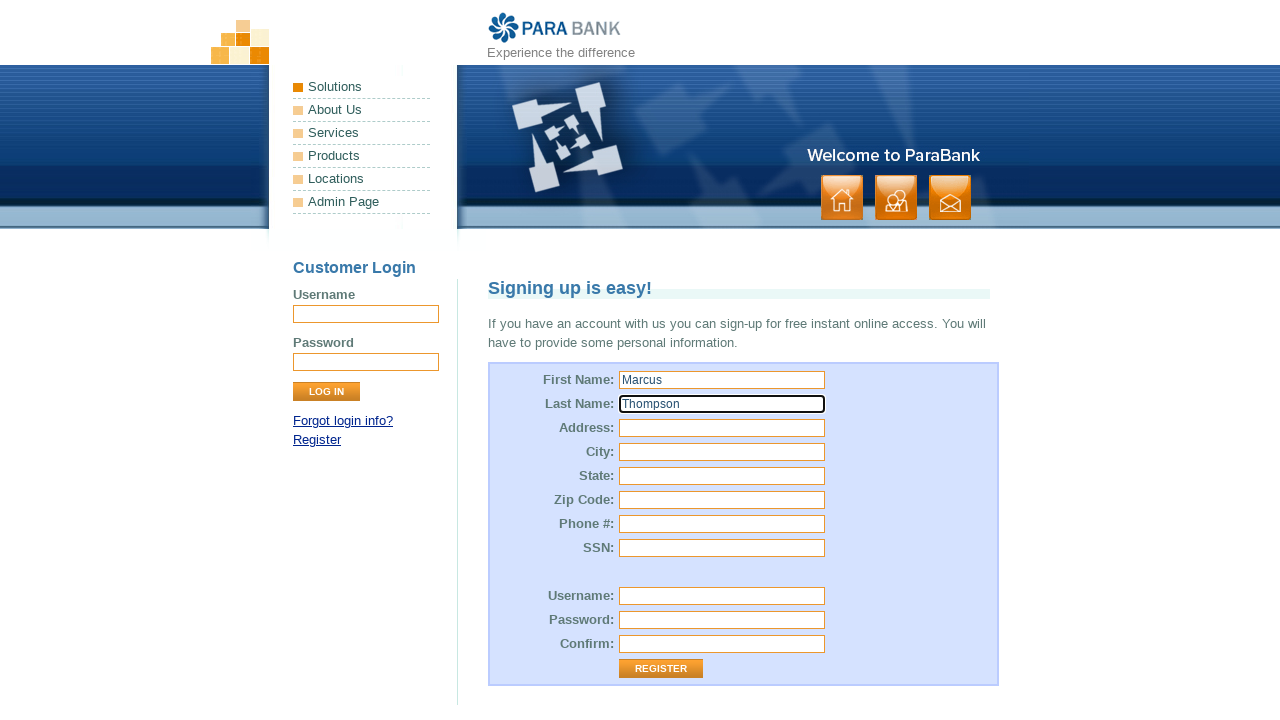

Filled street address field with '742 Elm Avenue' on input[name="customer.address.street"]
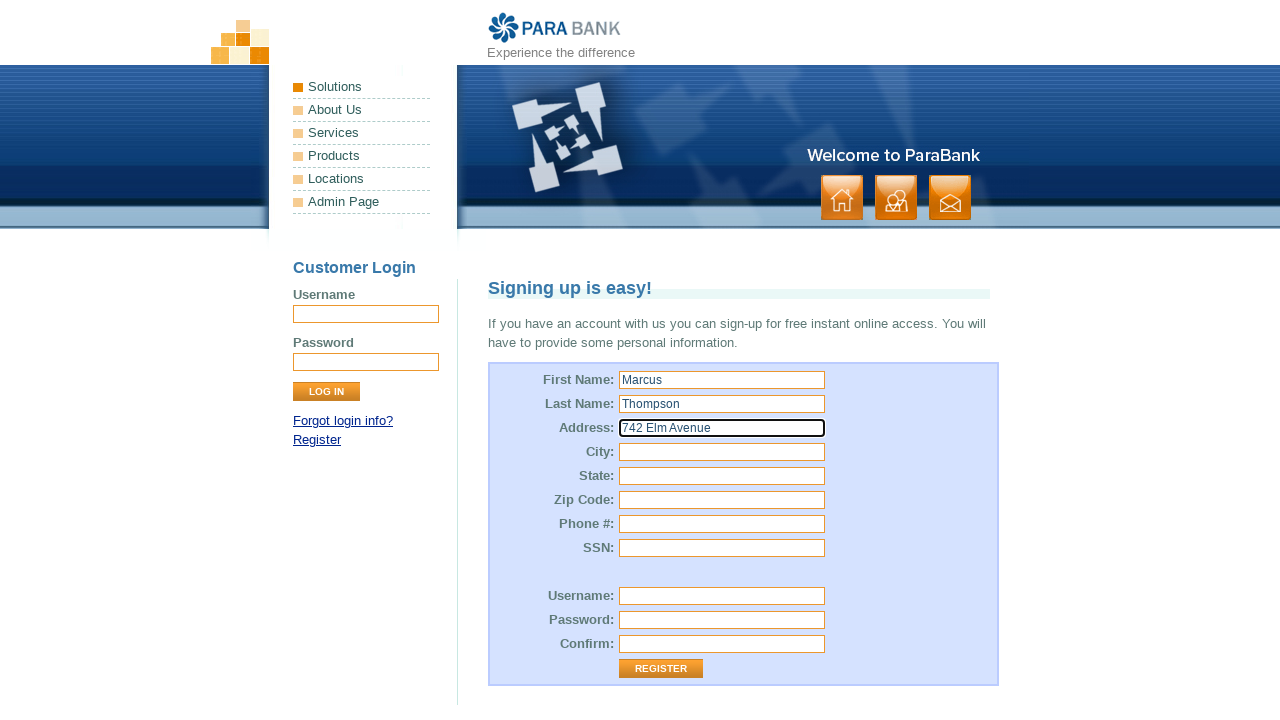

Filled city field with 'Springfield' on input[name="customer.address.city"]
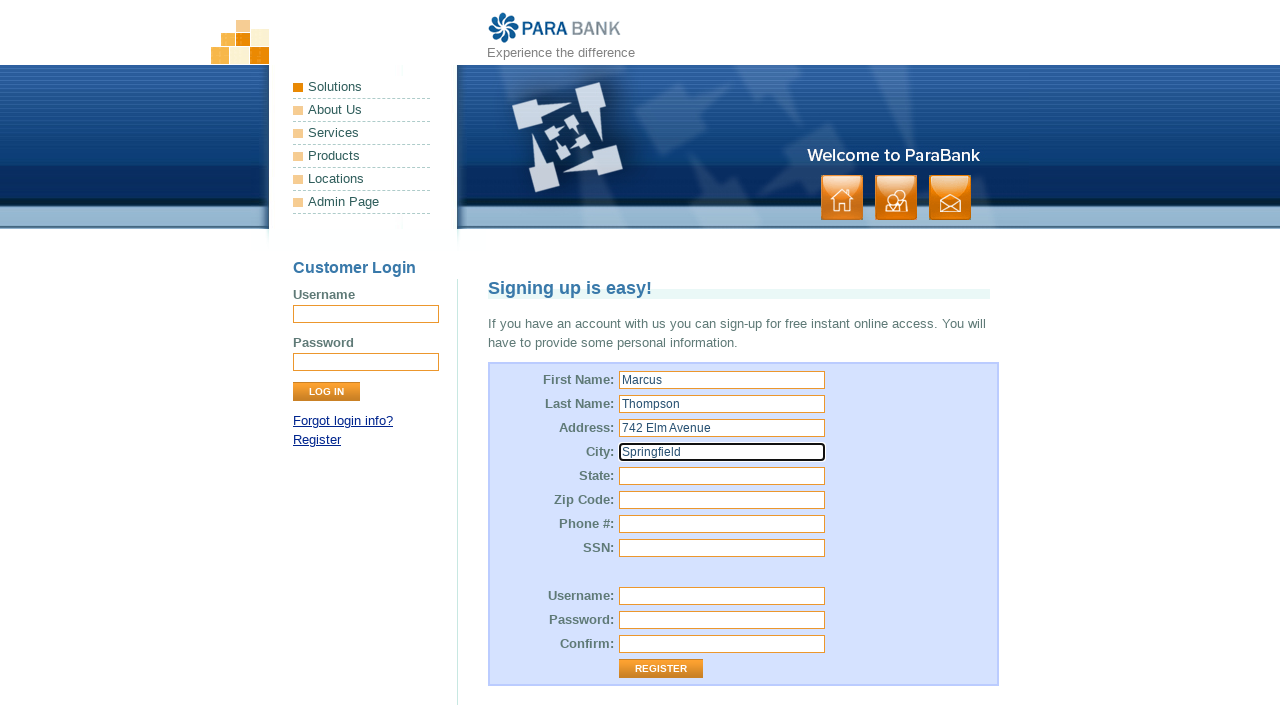

Filled state field with 'TX' on input[name="customer.address.state"]
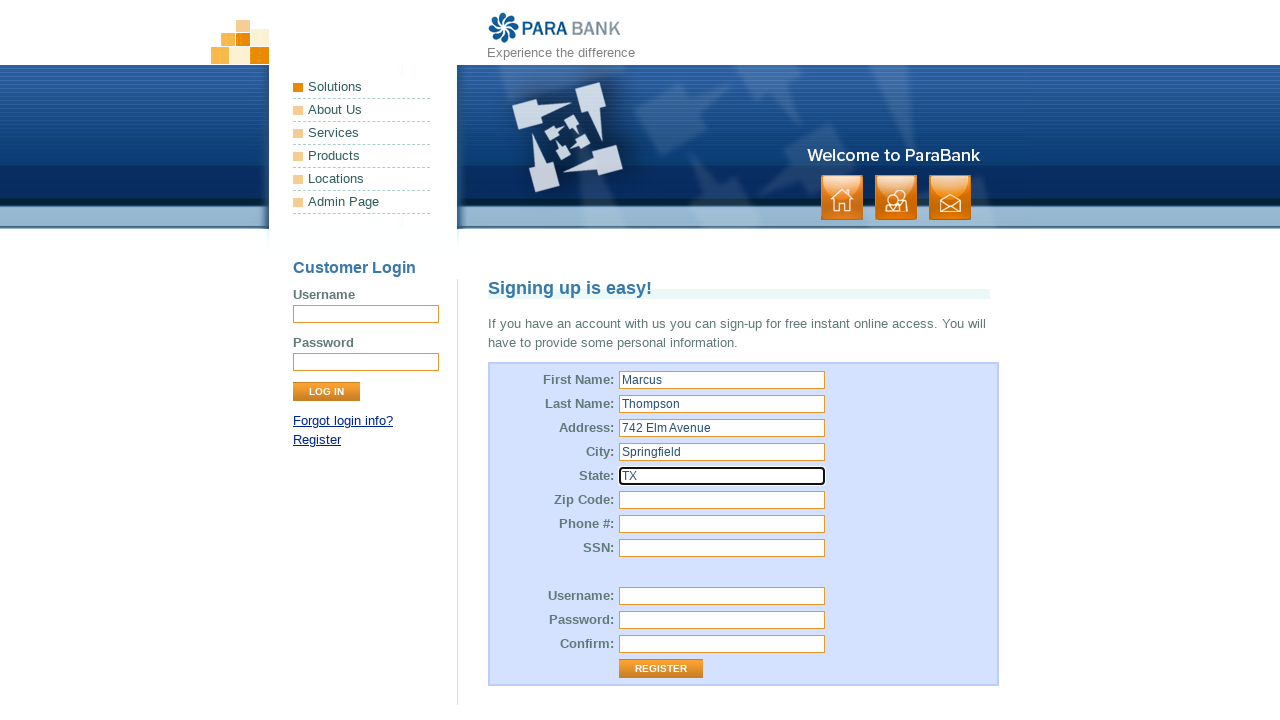

Filled zip code field with '75001' on input[name="customer.address.zipCode"]
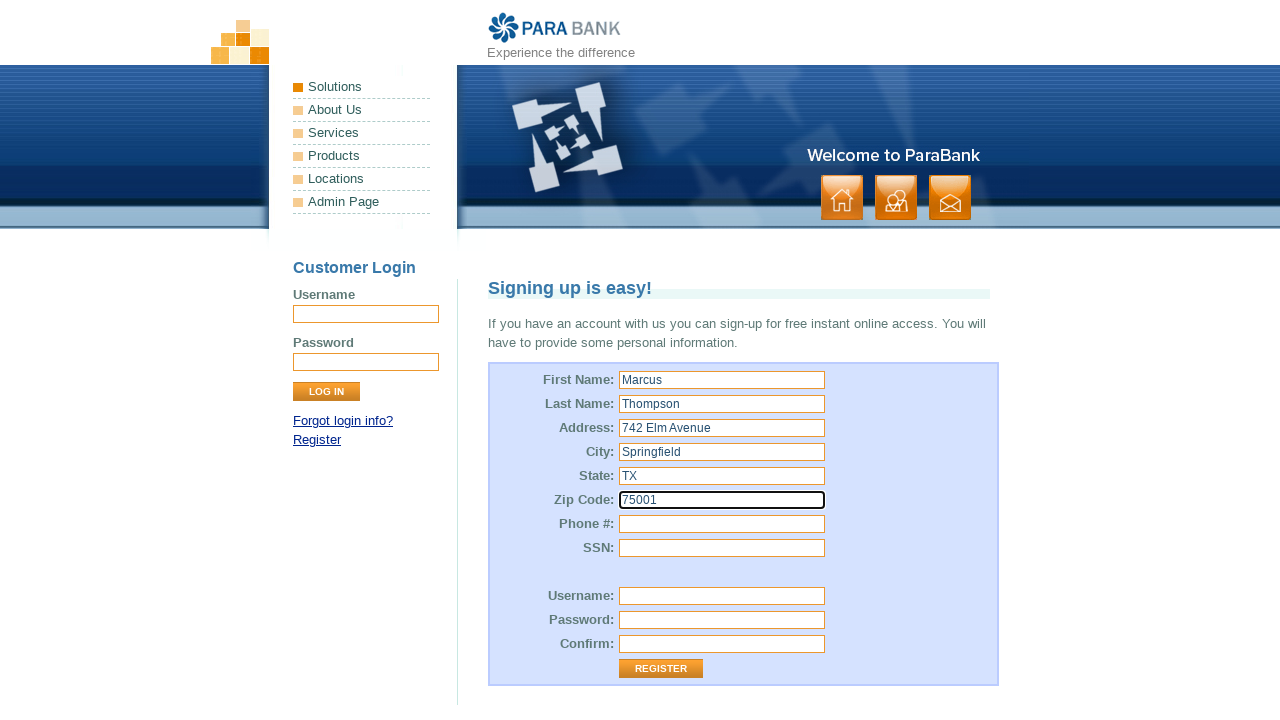

Filled phone number field with '555-987-6543' on input[name="customer.phoneNumber"]
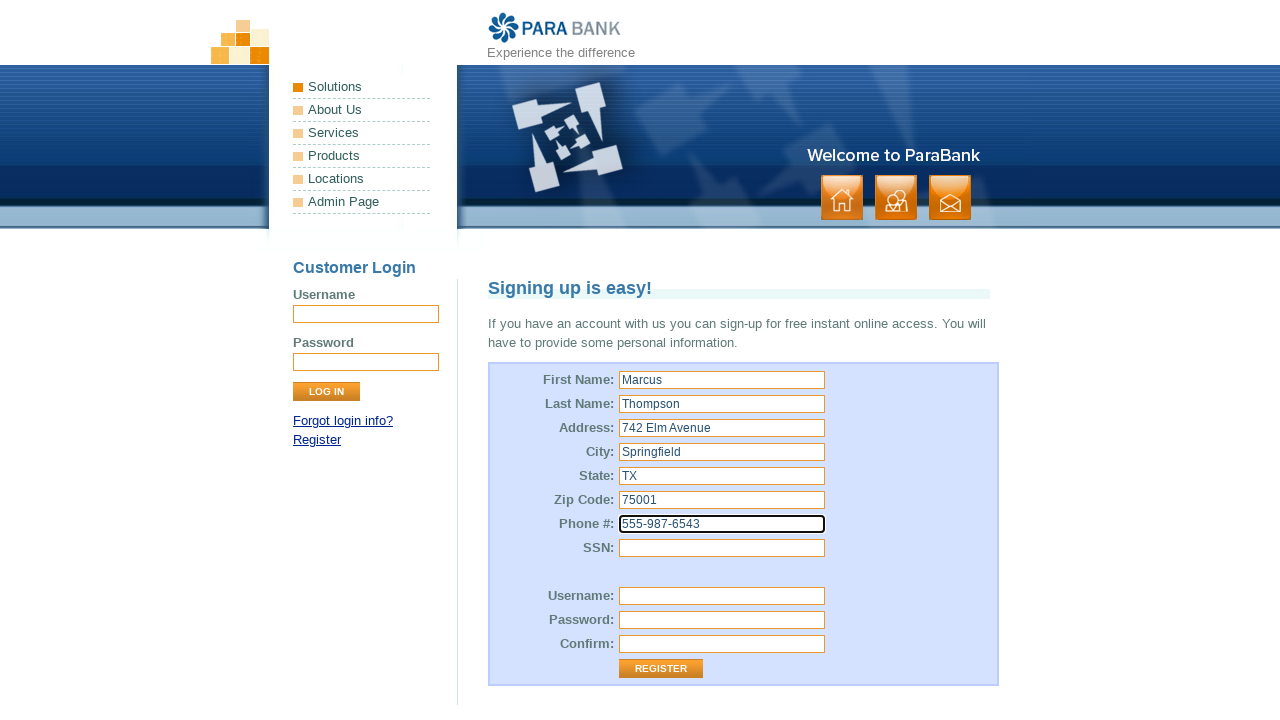

Filled SSN field with '987-65-4321' on input[name="customer.ssn"]
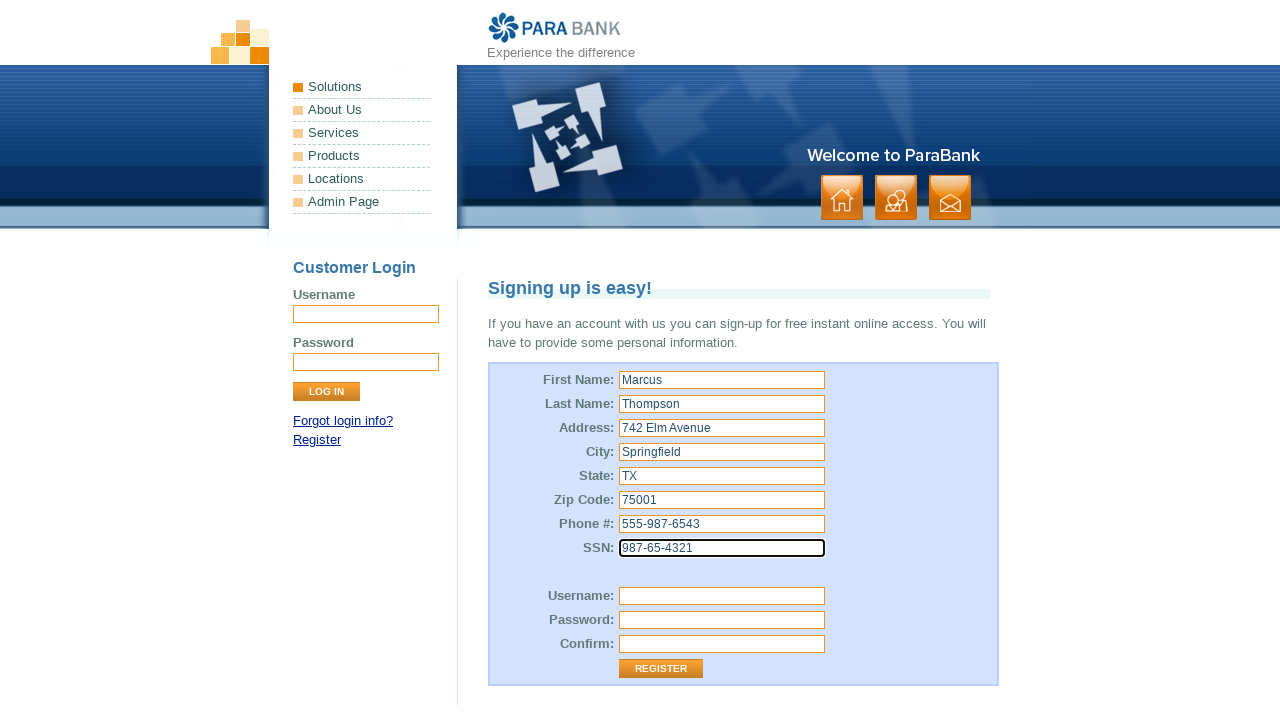

Filled username field with 'mthompson2024' on input[name="customer.username"]
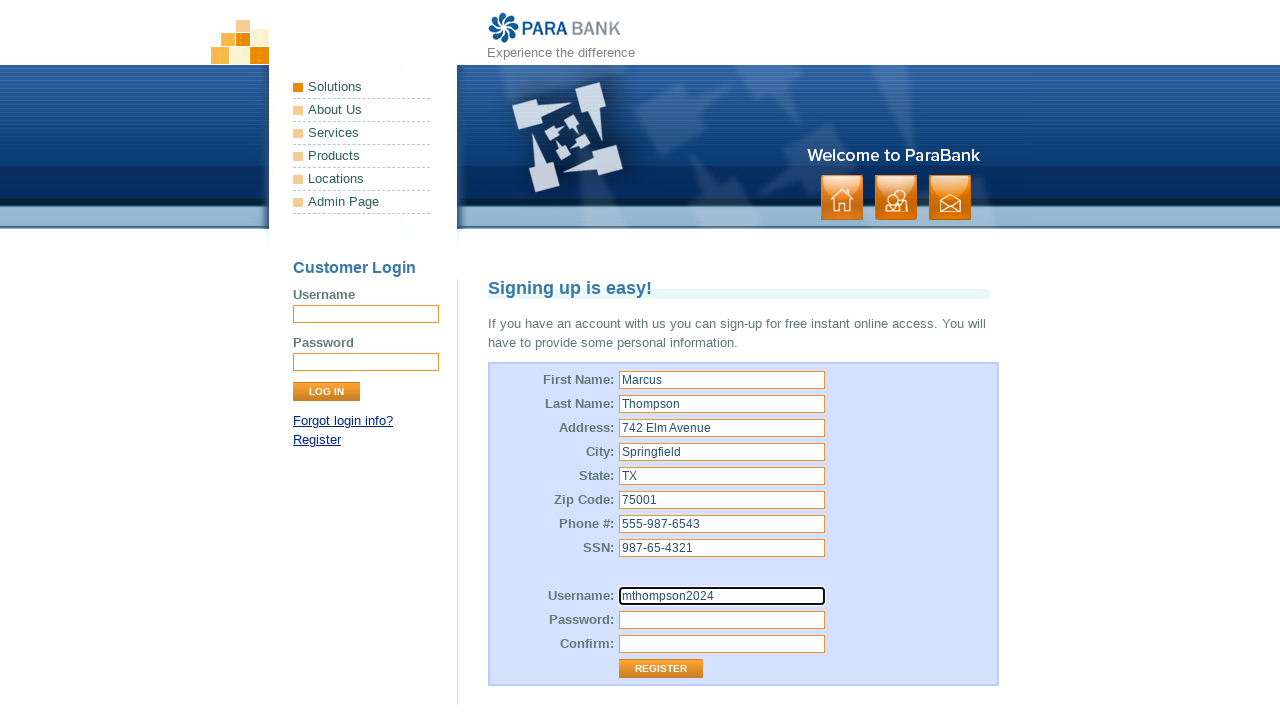

Filled password field with 'SecurePass456' on input[name="customer.password"]
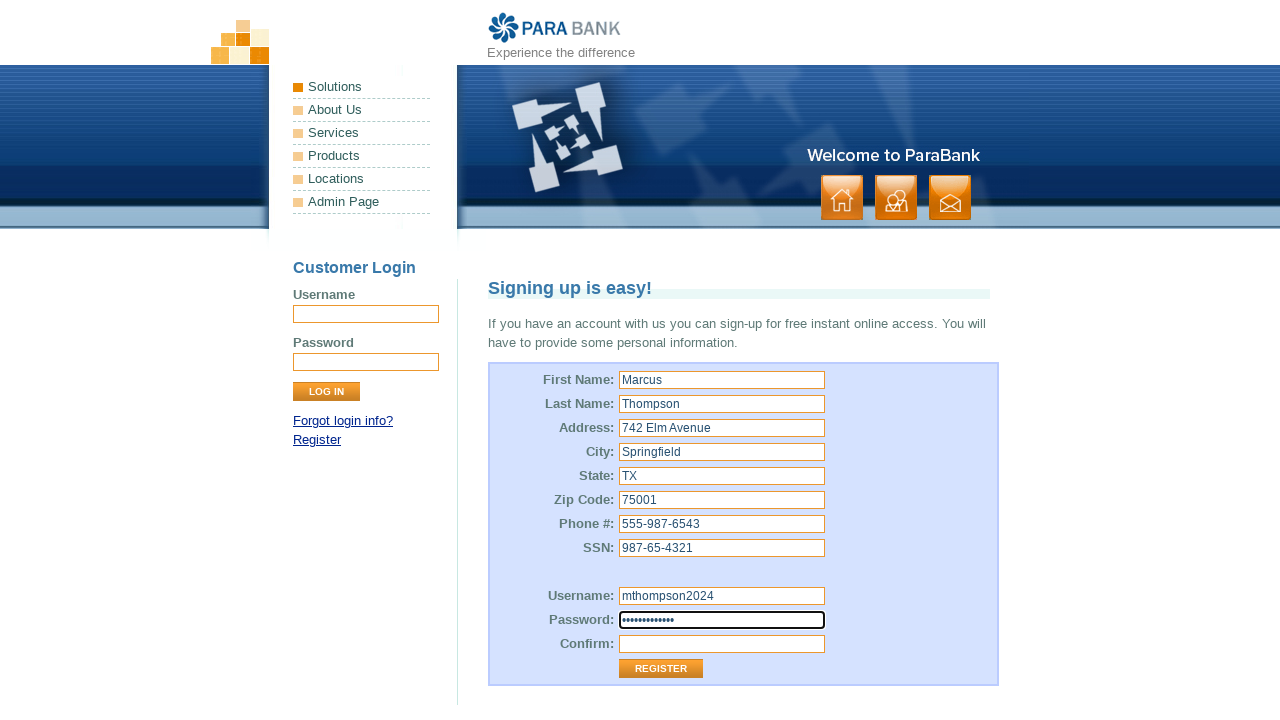

Filled repeated password field with 'SecurePass456' on input[name="repeatedPassword"]
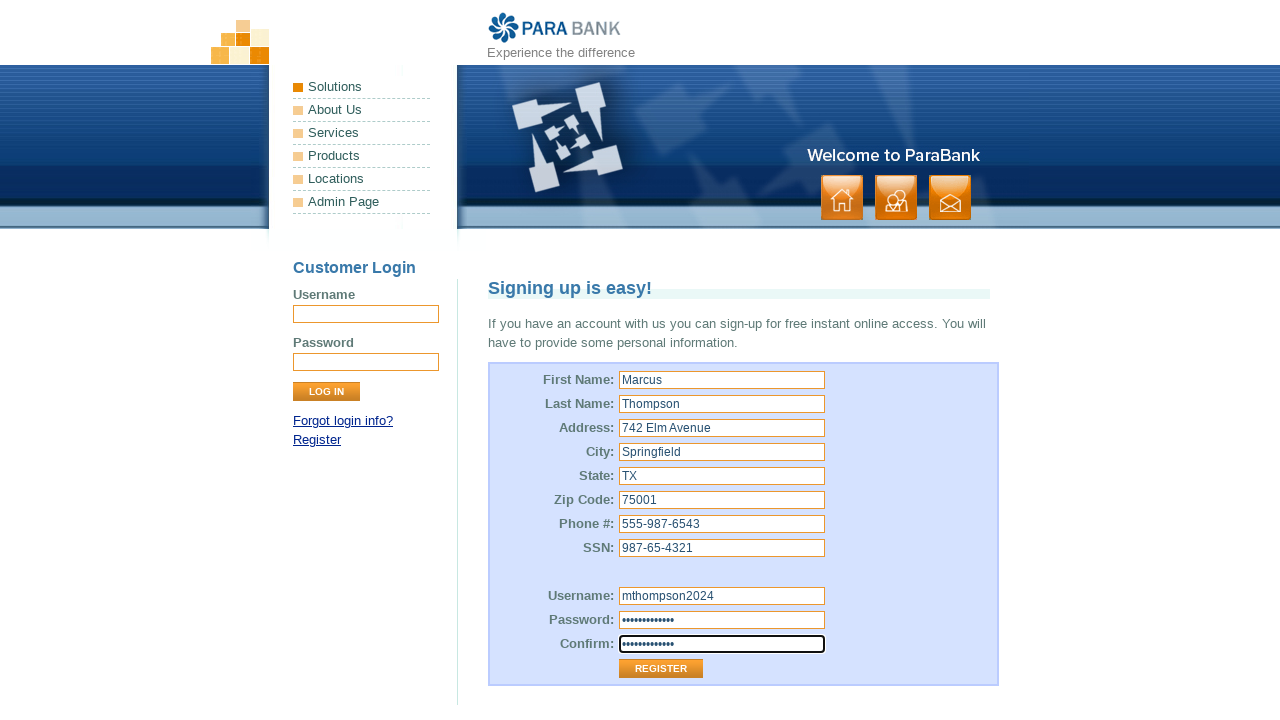

Clicked submit button to complete user registration at (326, 392) on input[type="submit"]
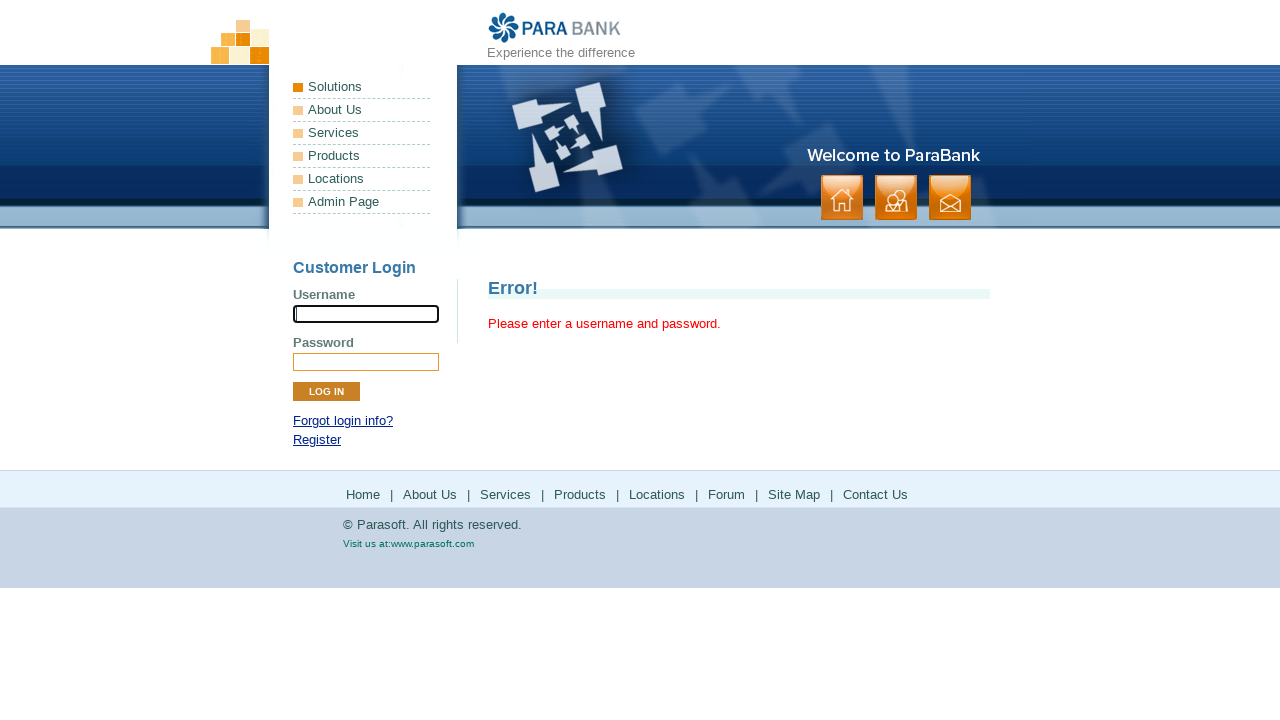

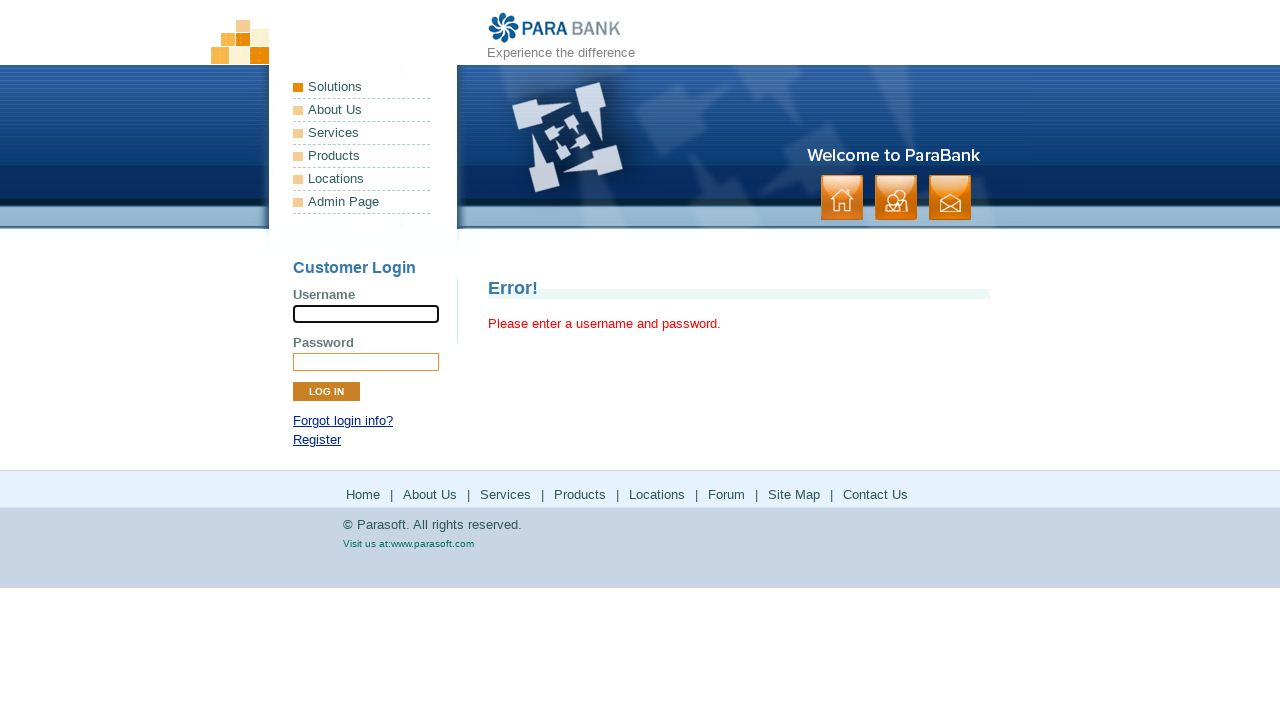